Tests that slider panels are rendered on the page by checking that at least one panel element exists

Starting URL: https://co-ipsum.vercel.app/

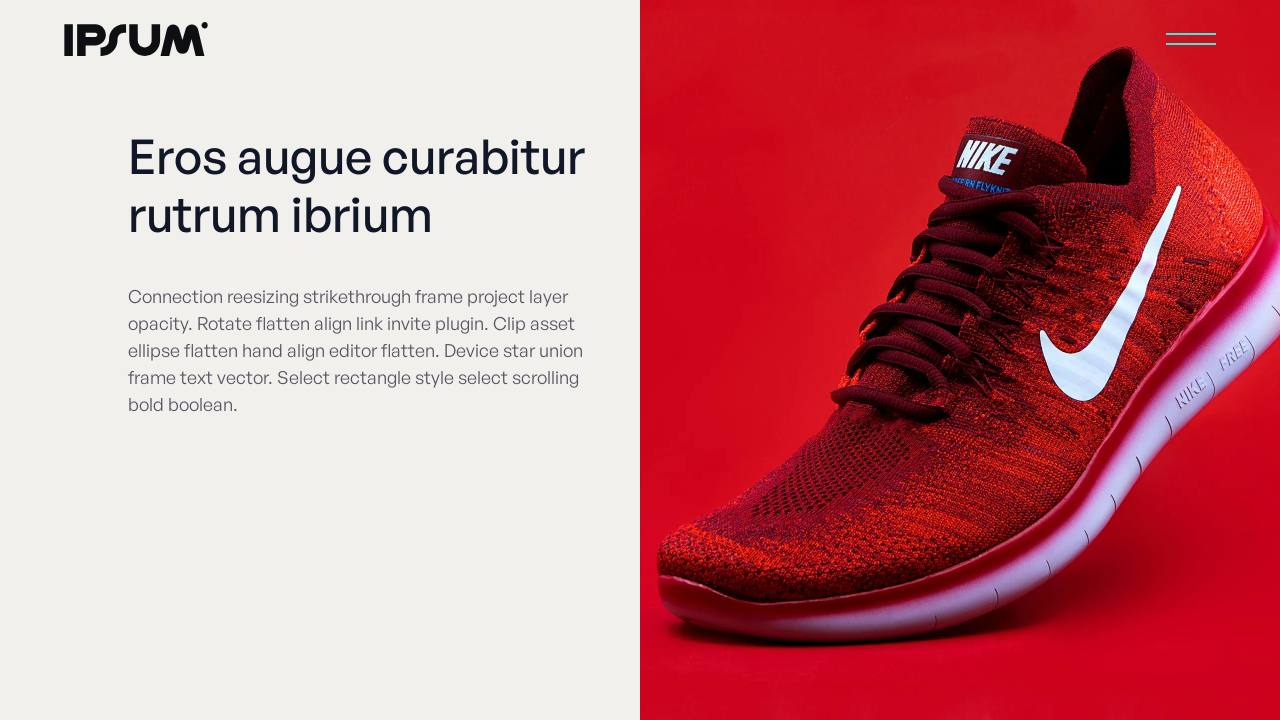

Navigated to https://co-ipsum.vercel.app/
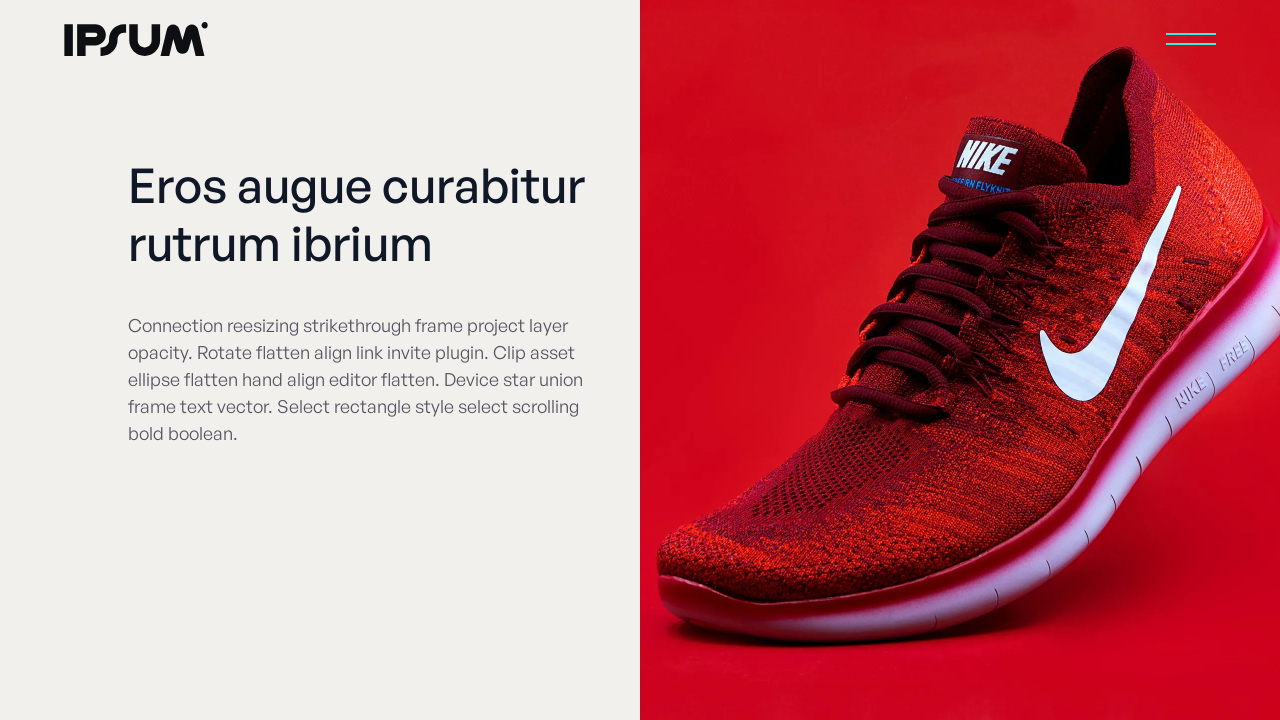

Located all panel elements with class '.panel'
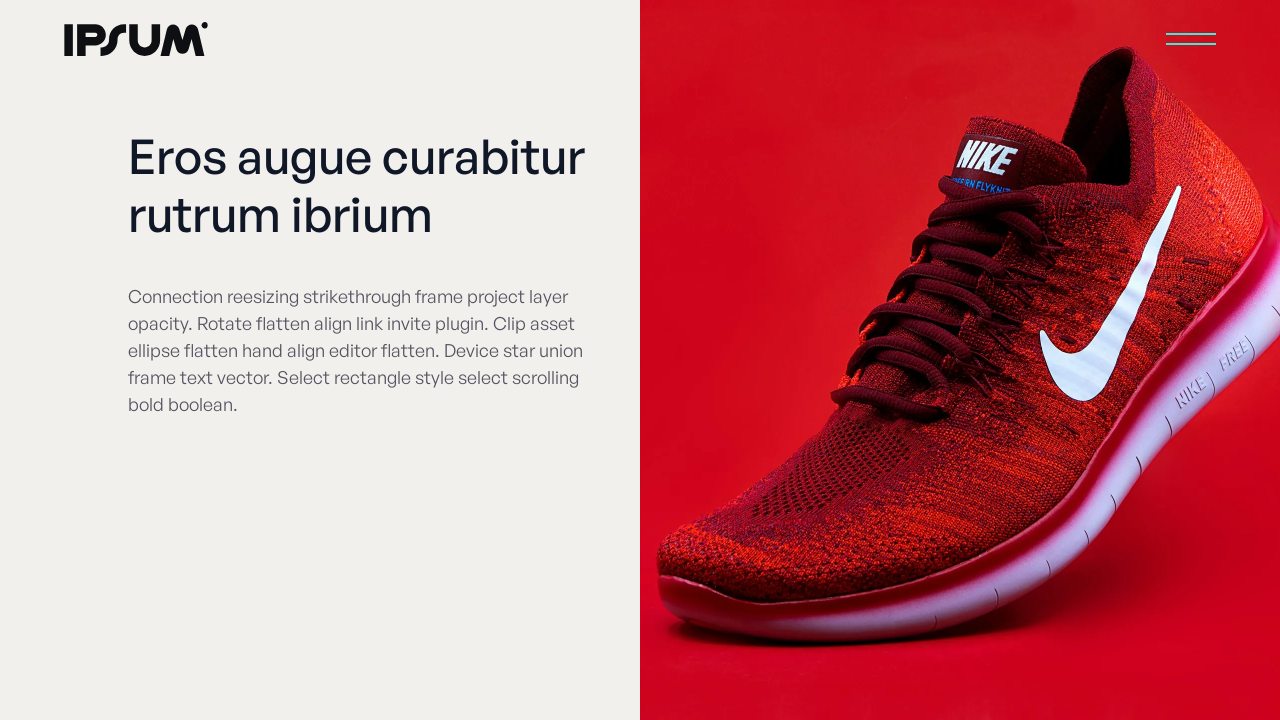

Counted 5 slider panel elements on the page
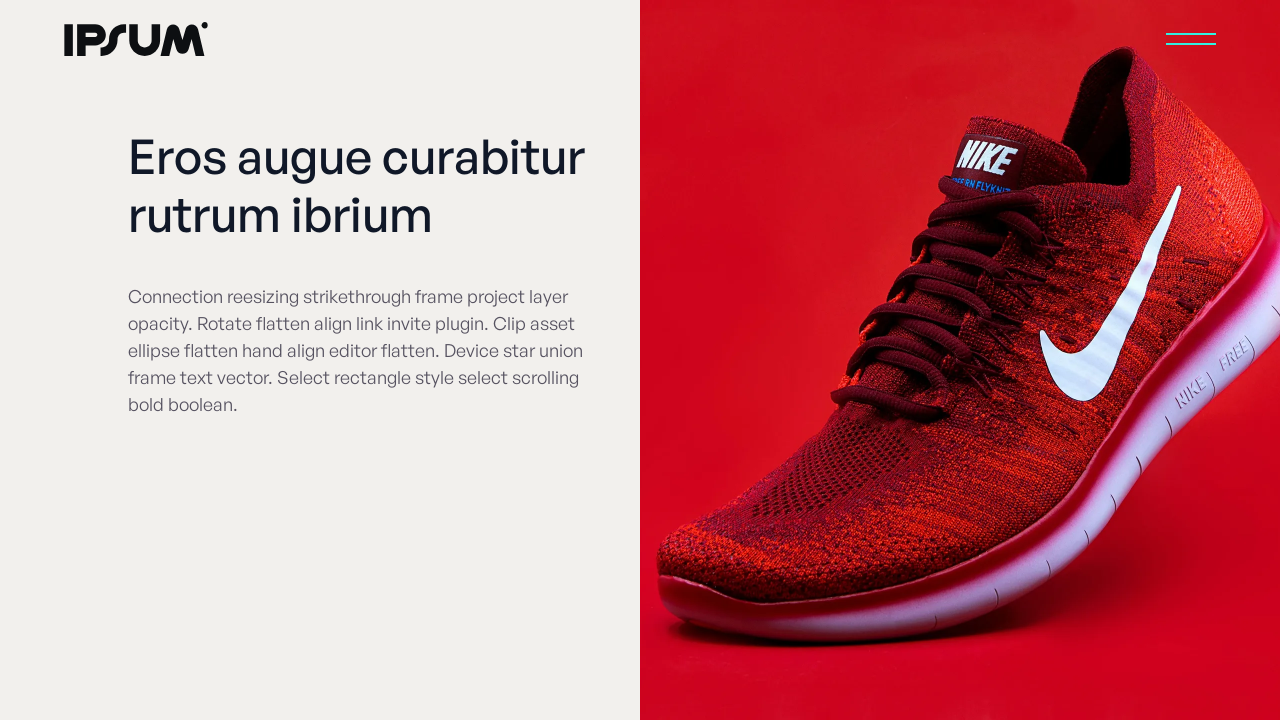

Verified that at least one slider panel exists (count=5)
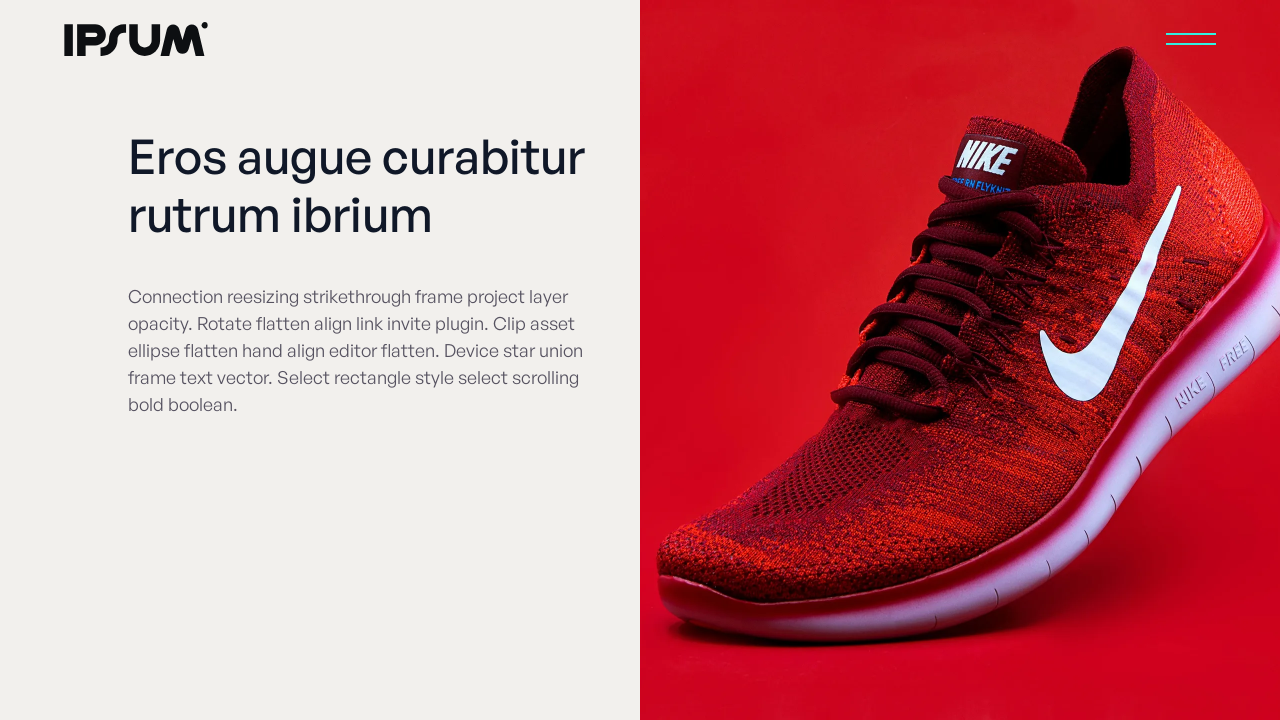

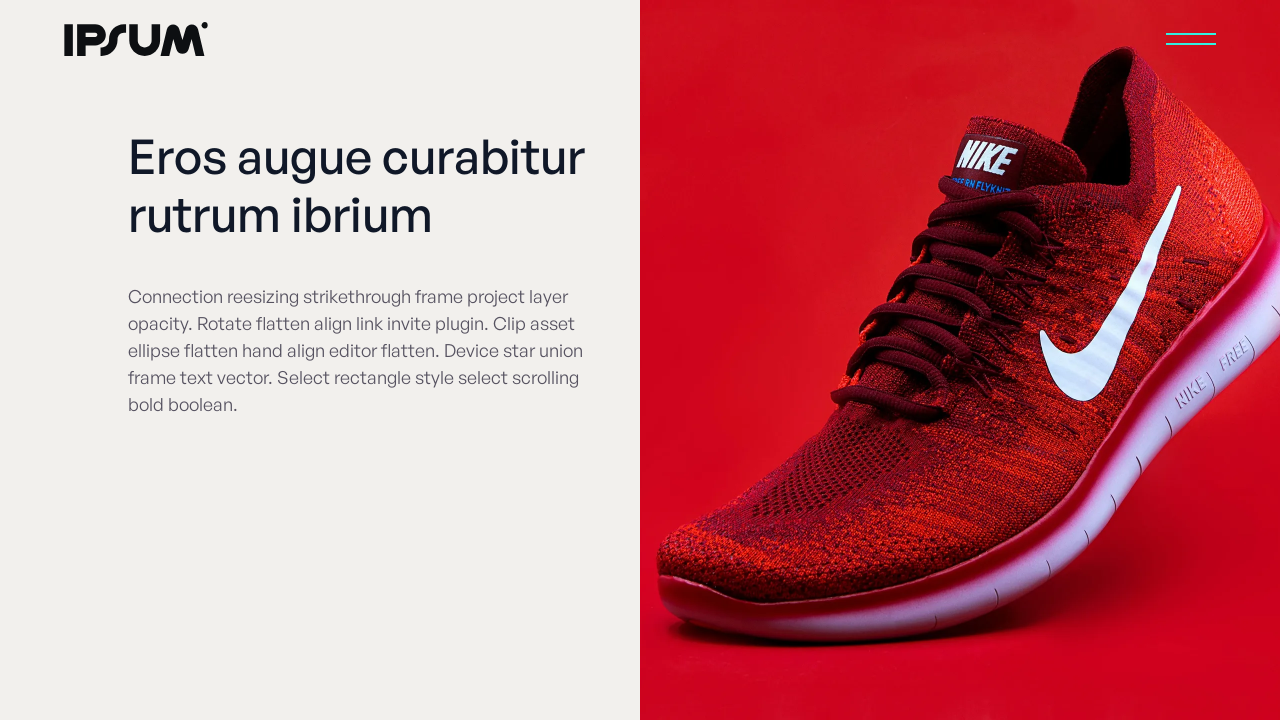